Tests the slider input by entering a number value and verifying the slider handle position updates accordingly

Starting URL: https://leafground.com/input.xhtml

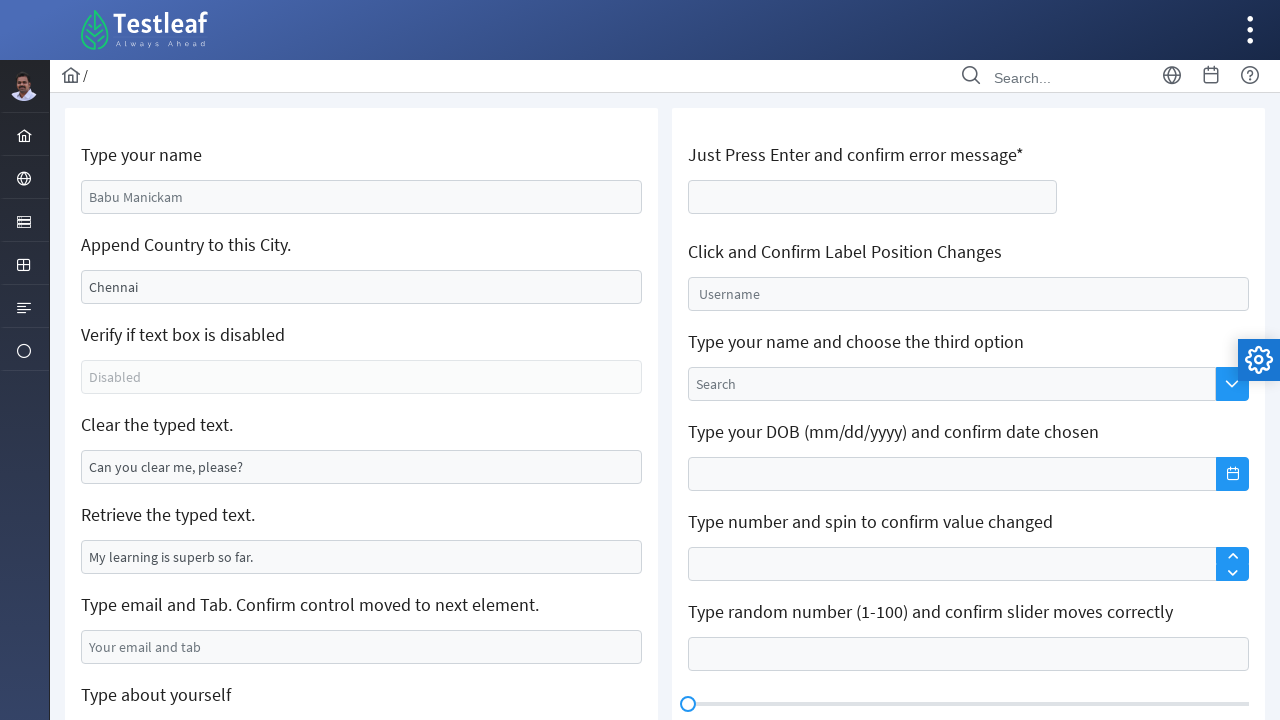

Waited for slider input field to be visible
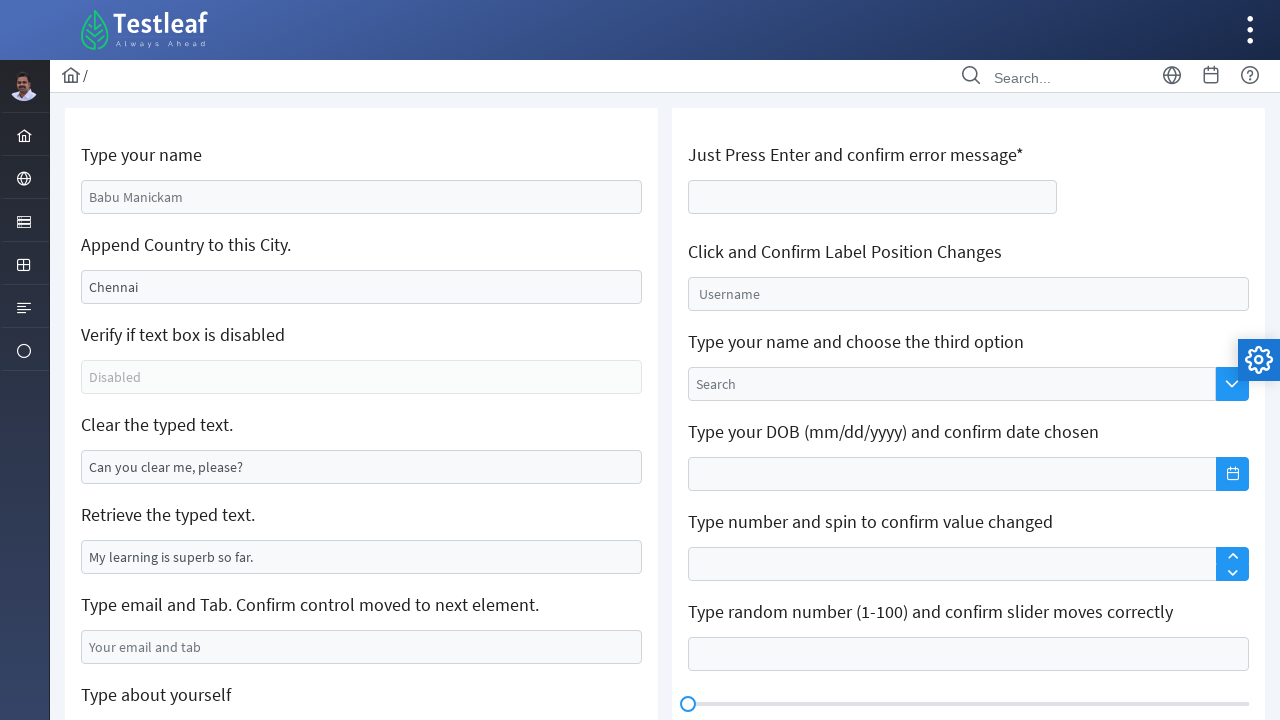

Cleared the slider input field on #j_idt106\:slider
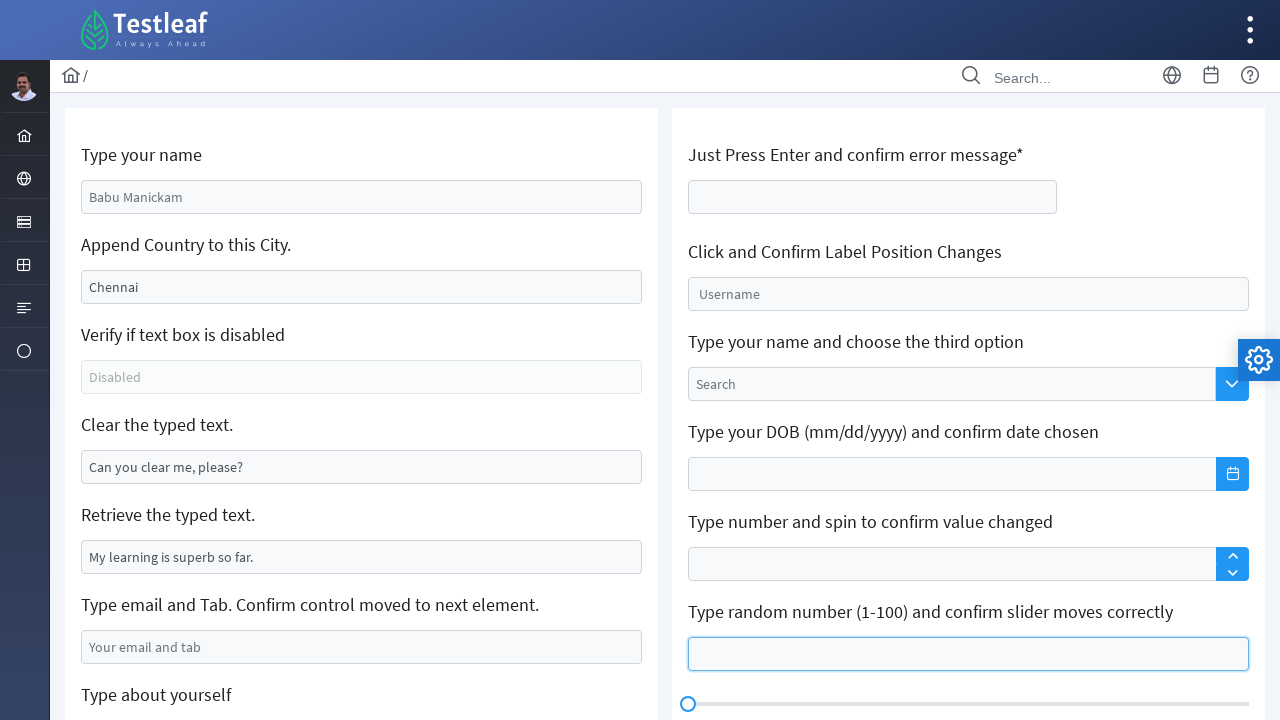

Filled slider input field with value 51 on #j_idt106\:slider
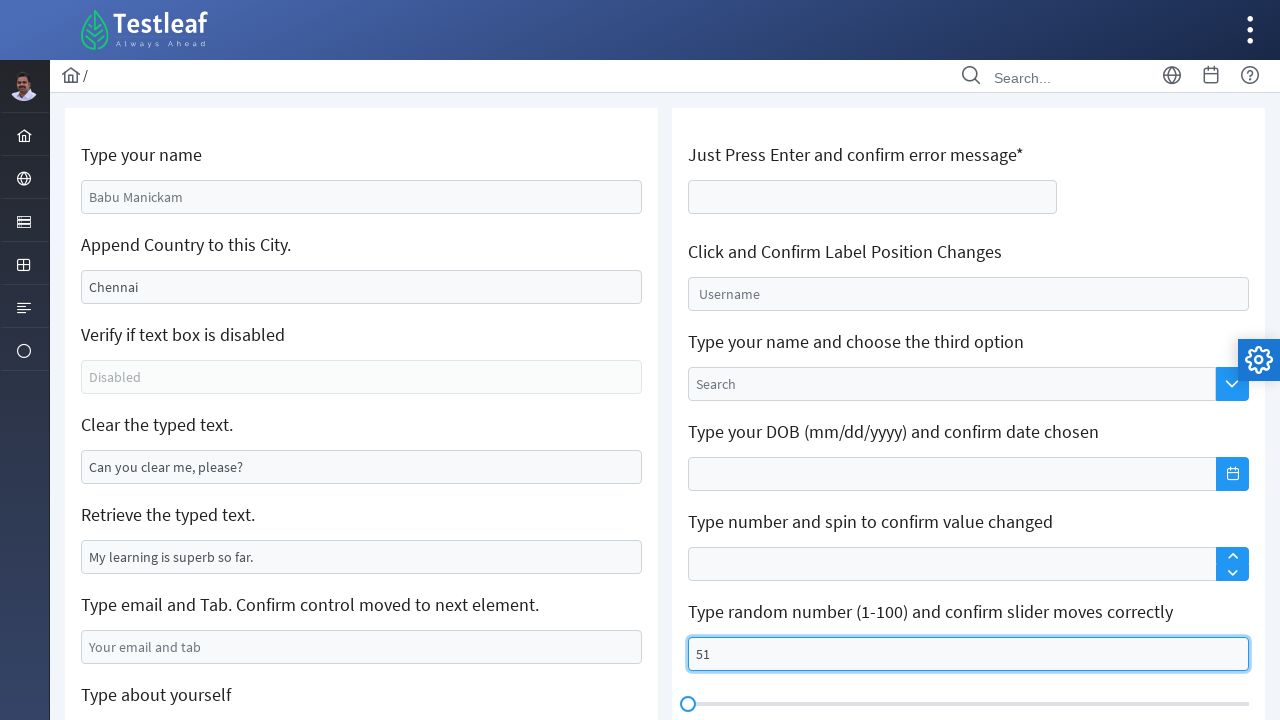

Waited 1 second for slider handle to update
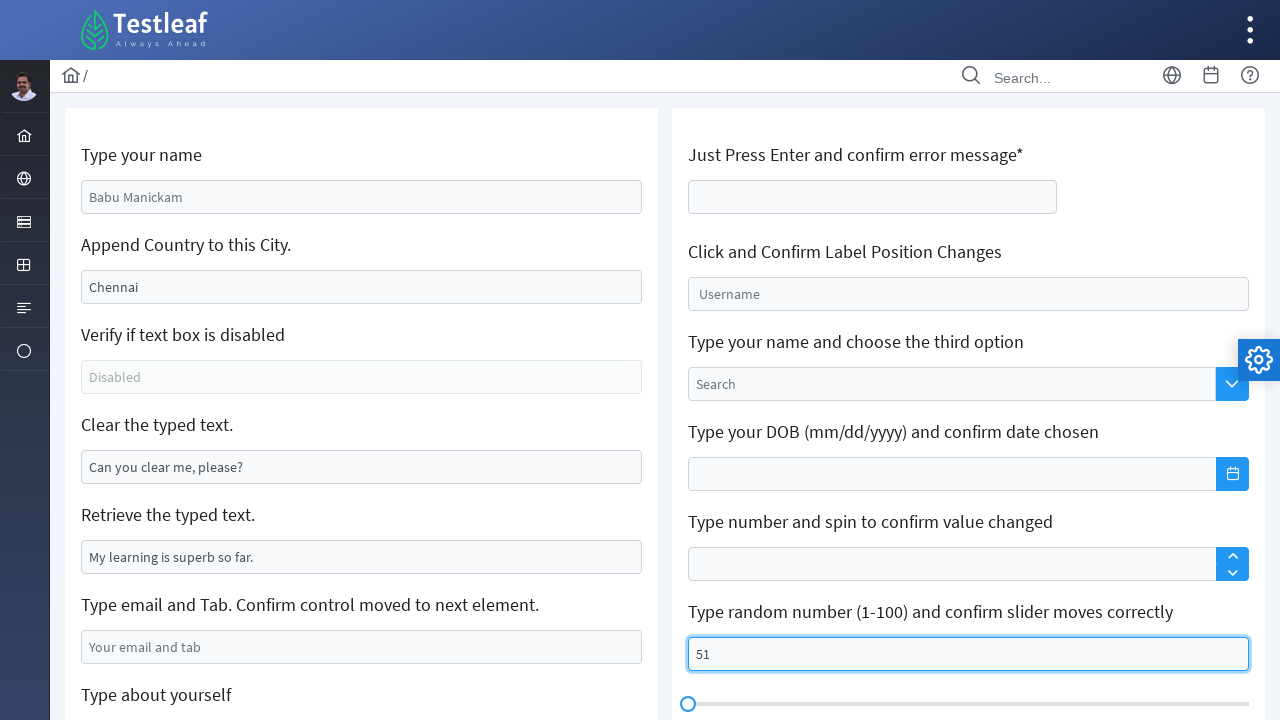

Verified slider handle is visible
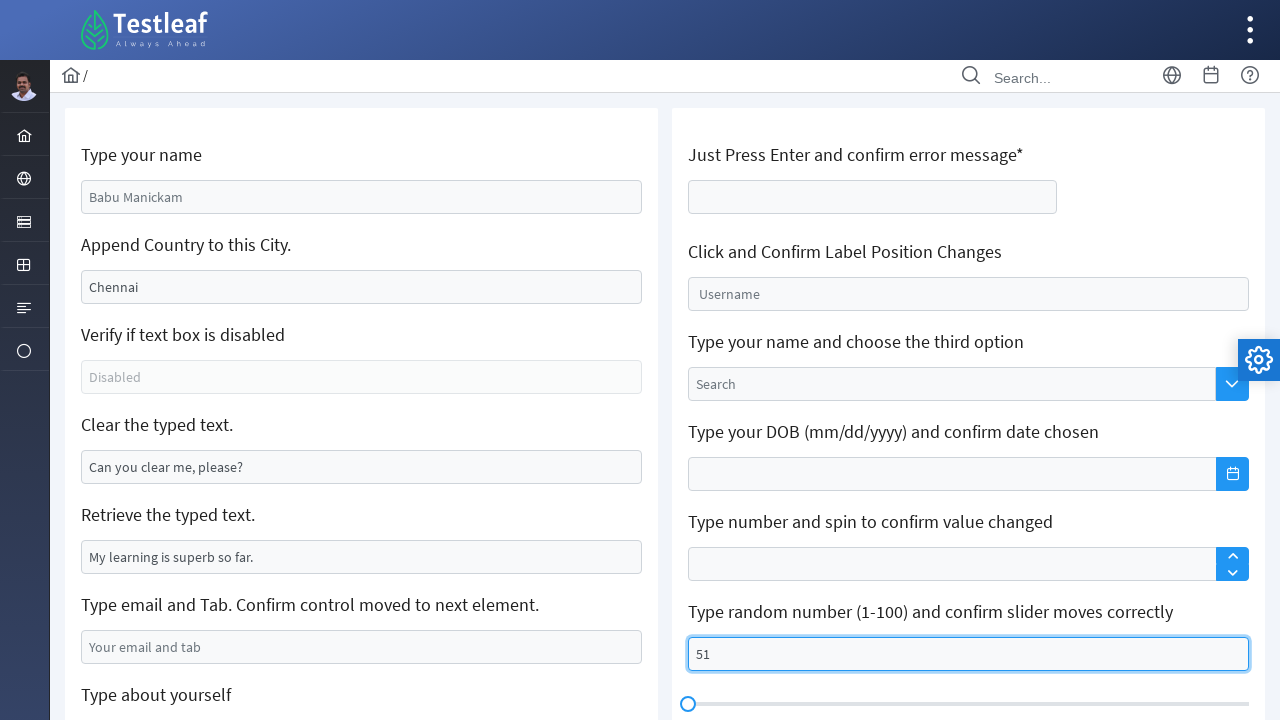

Retrieved slider handle style attribute
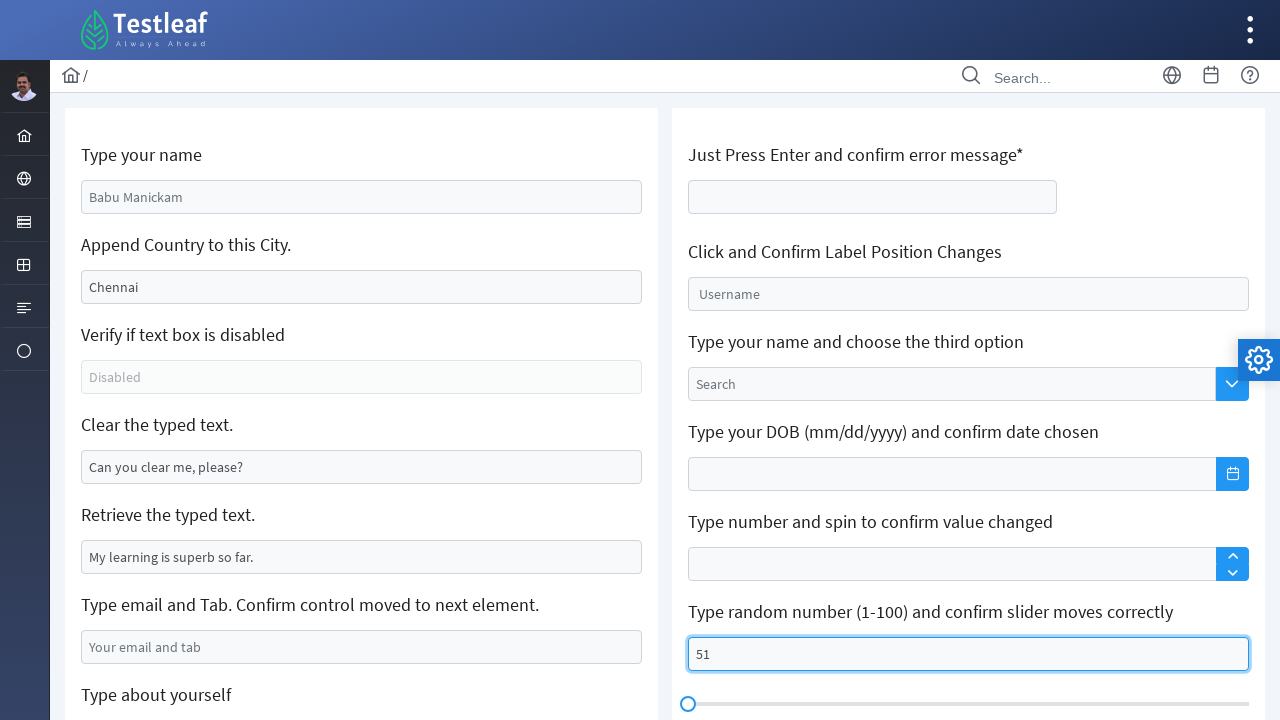

Asserted that slider handle style contains 'left' property
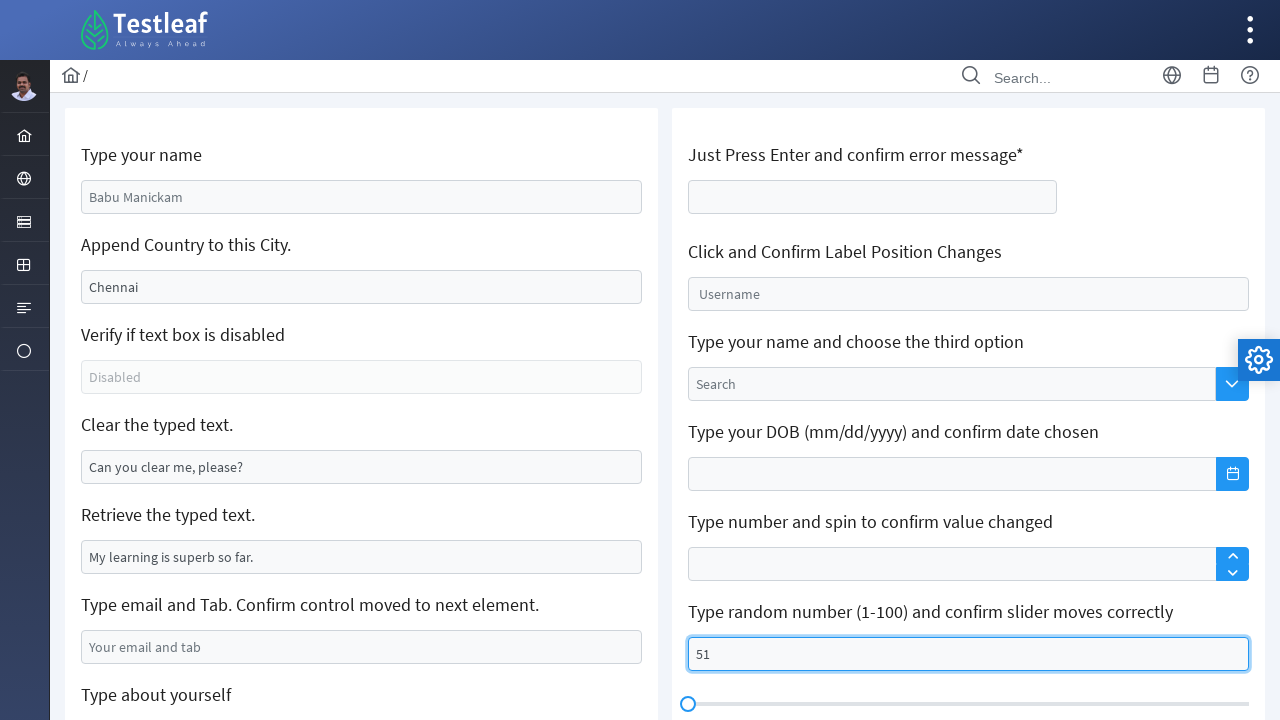

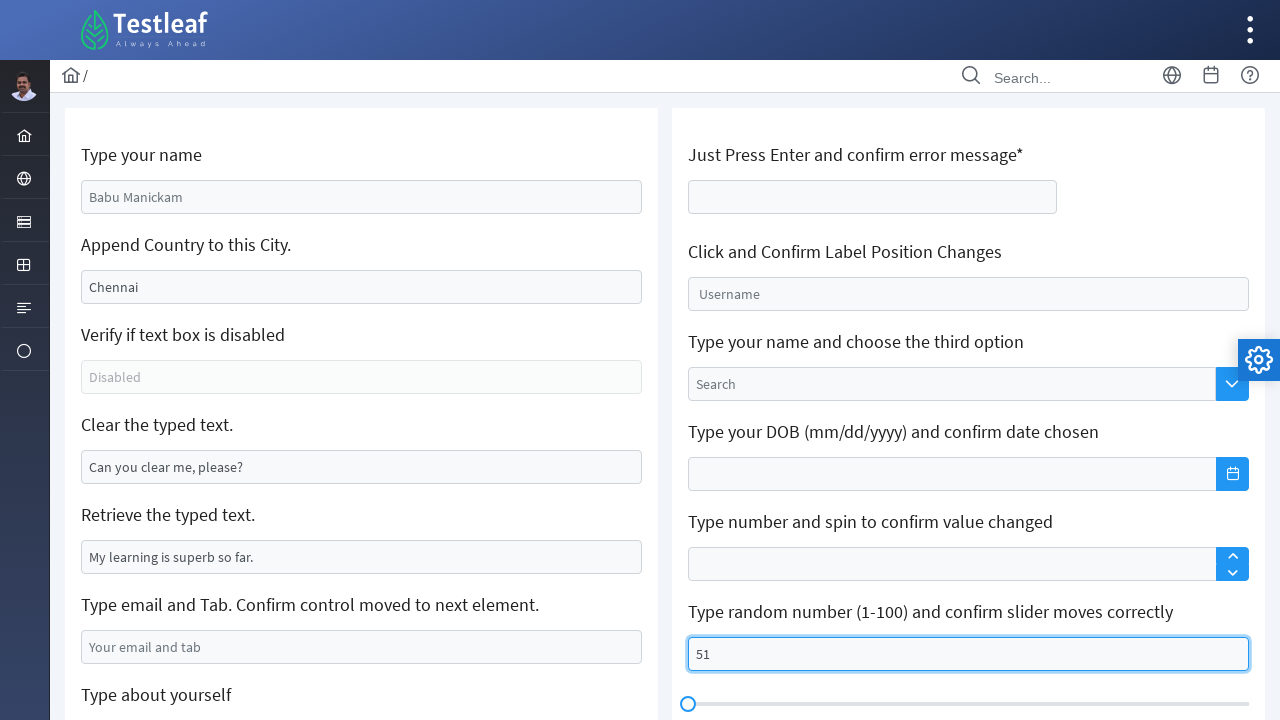